Tests login validation by attempting to log in without a username and verifying that an appropriate error message is displayed

Starting URL: http://parabank.parasoft.com/

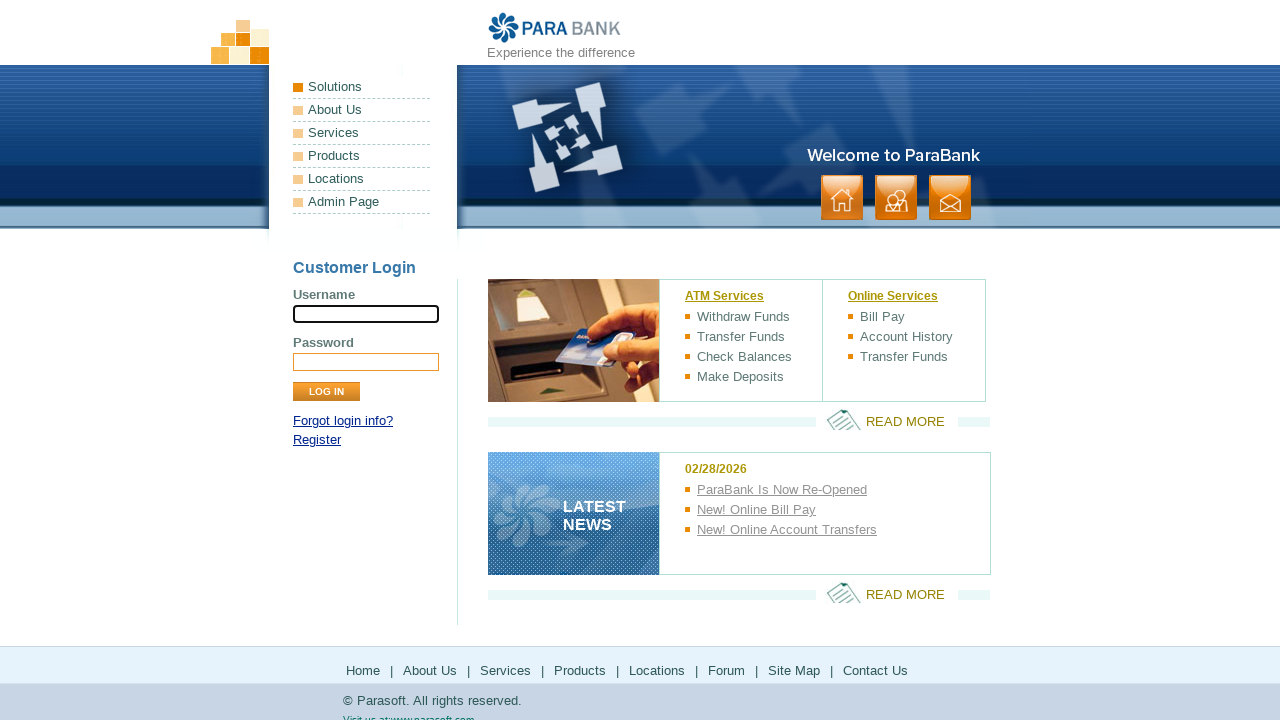

Left username field empty on input[name='username']
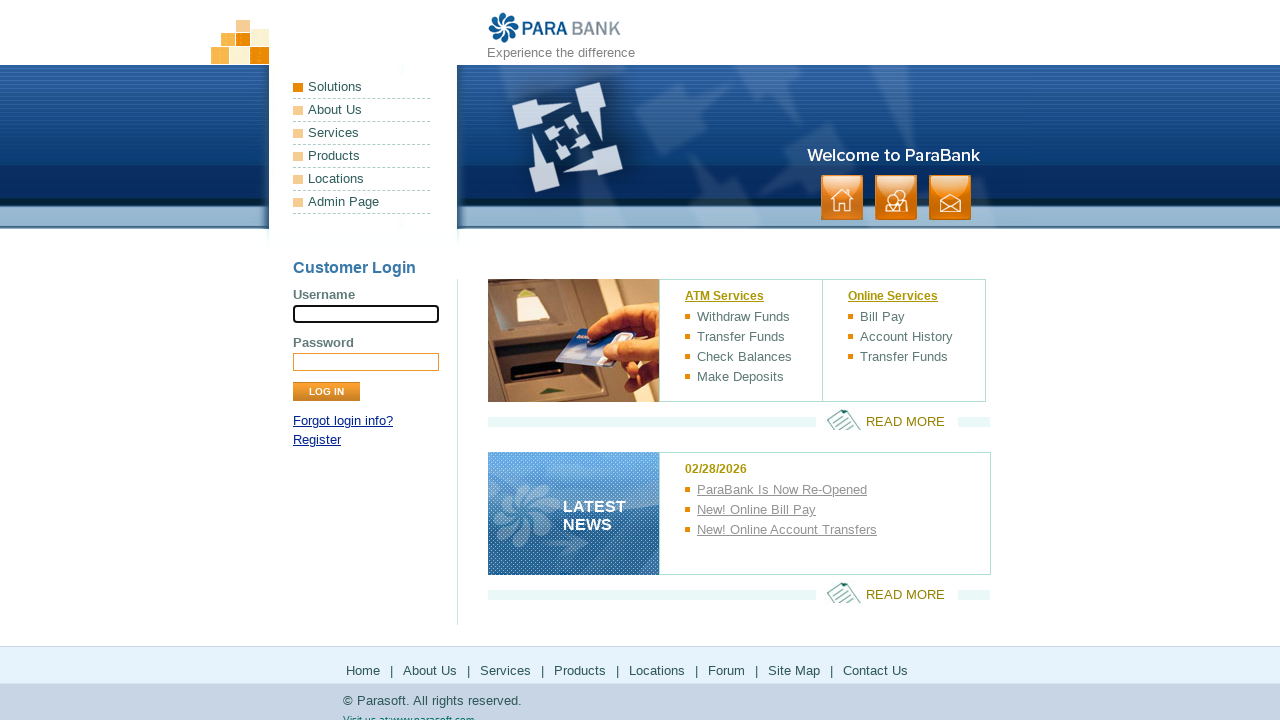

Filled password field with 'test' on input[name='password']
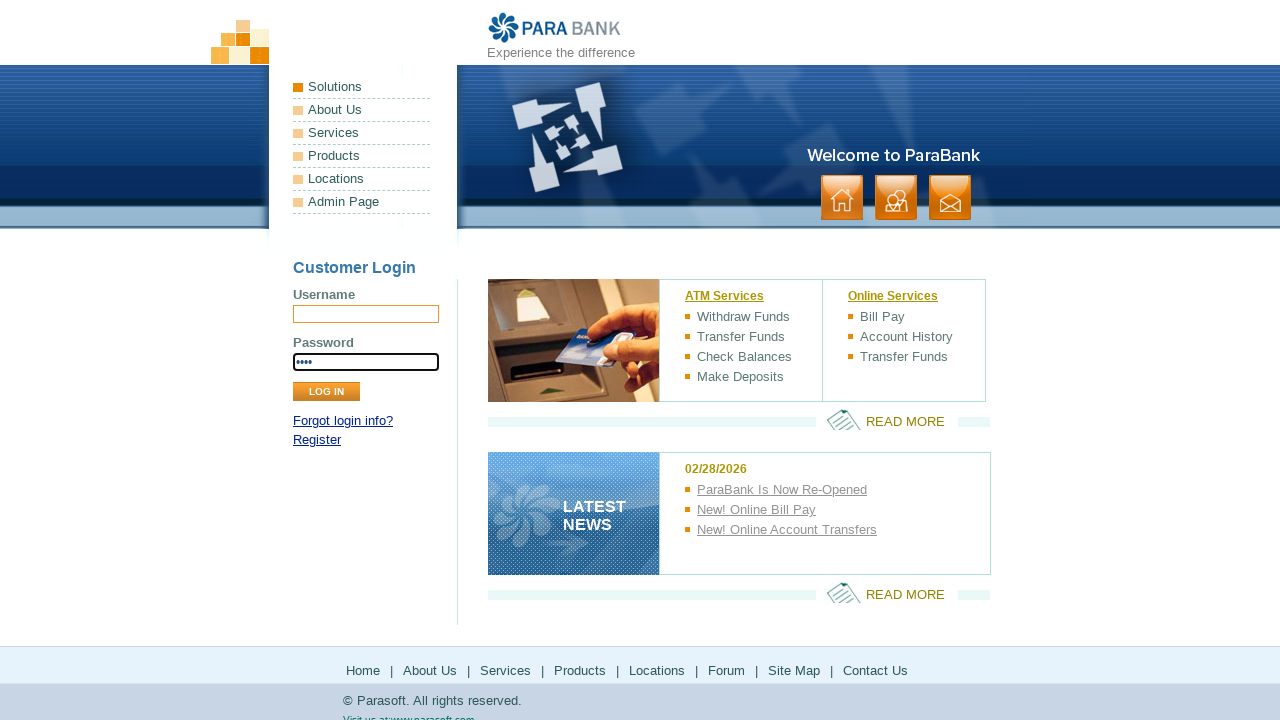

Clicked the Log In button at (326, 392) on input.button[value='Log In']
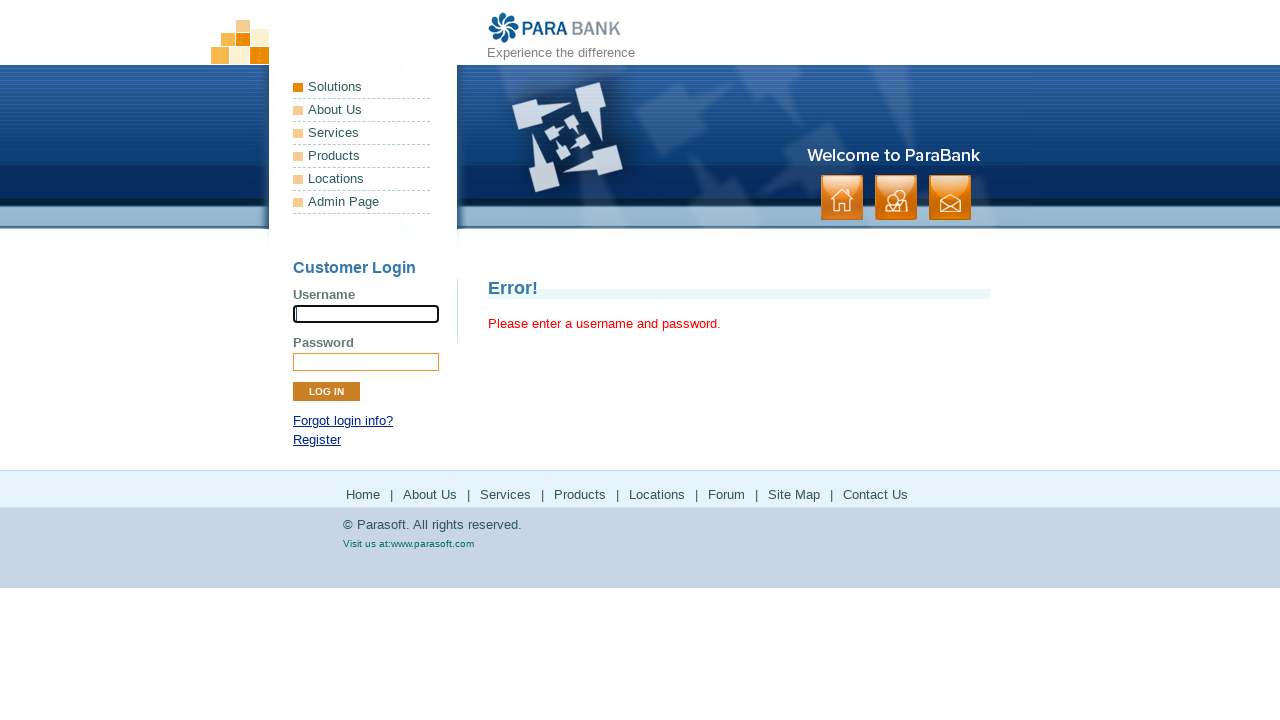

Error message appeared
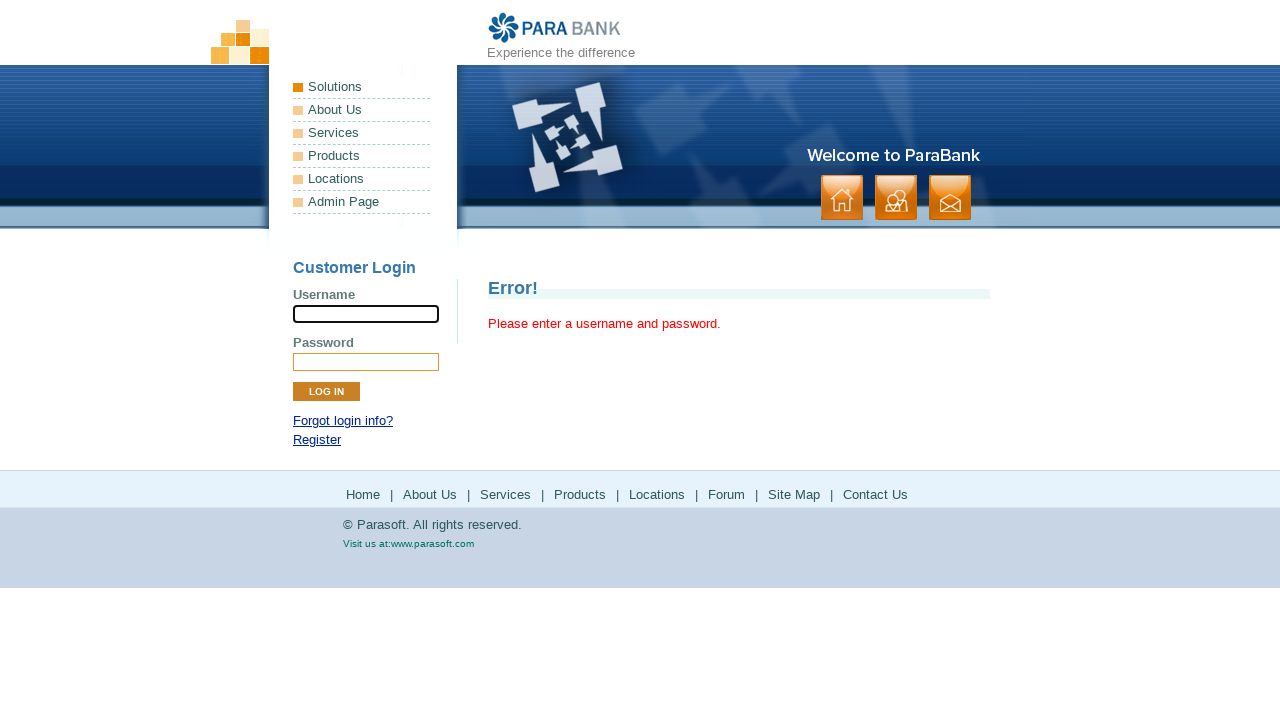

Retrieved error message text
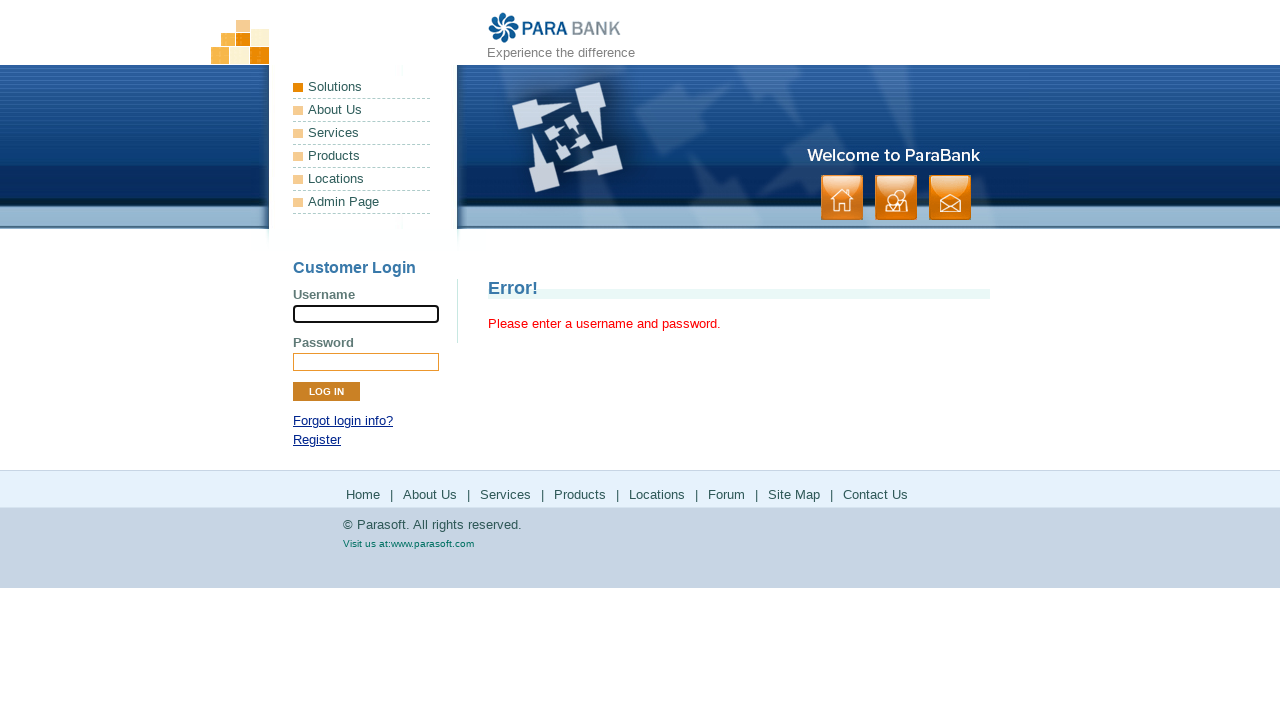

Verified error message matches expected text: 'Please enter a username and password.'
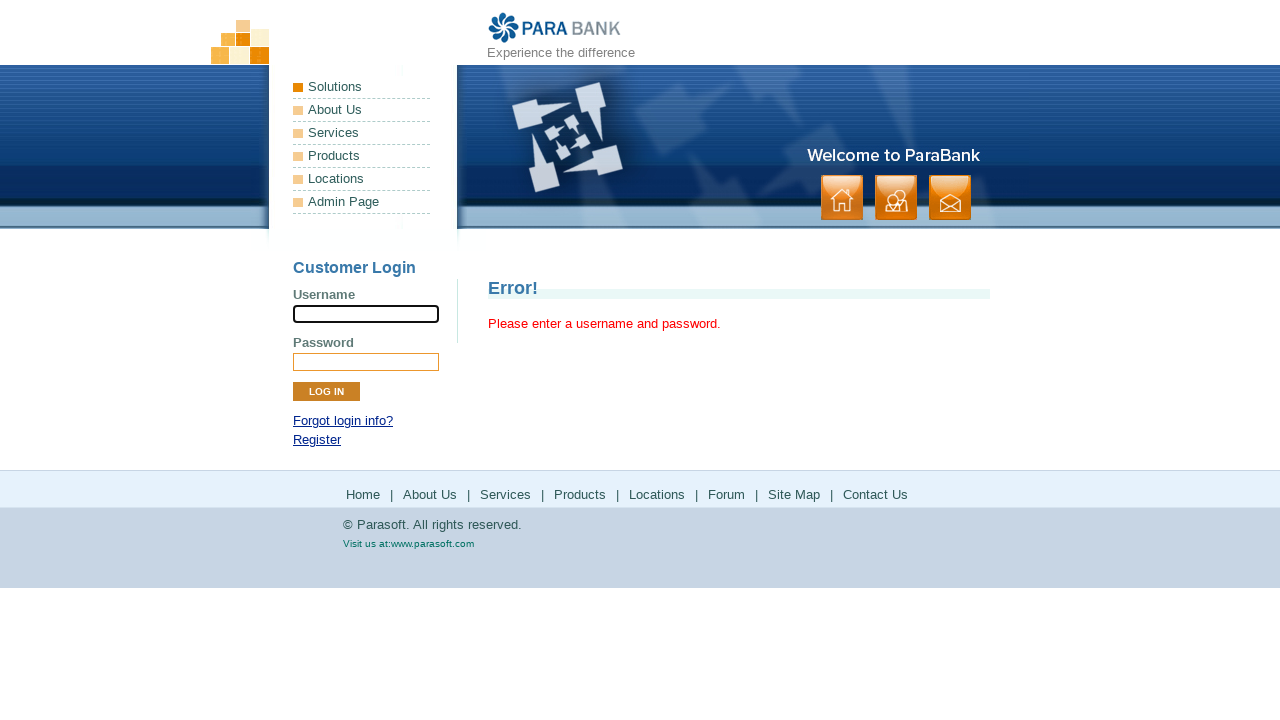

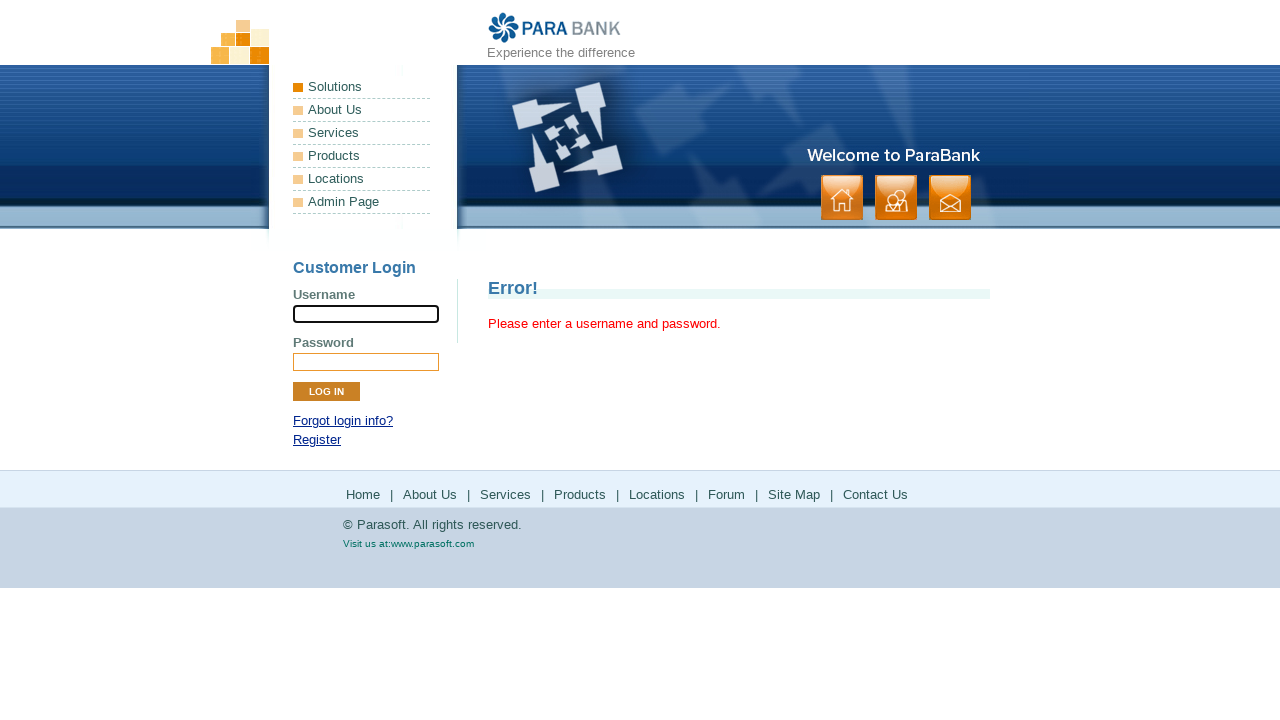